Navigates to the checkboxes page, checks if the first checkbox is selected, and clicks it if not selected.

Starting URL: https://the-internet.herokuapp.com/checkboxes

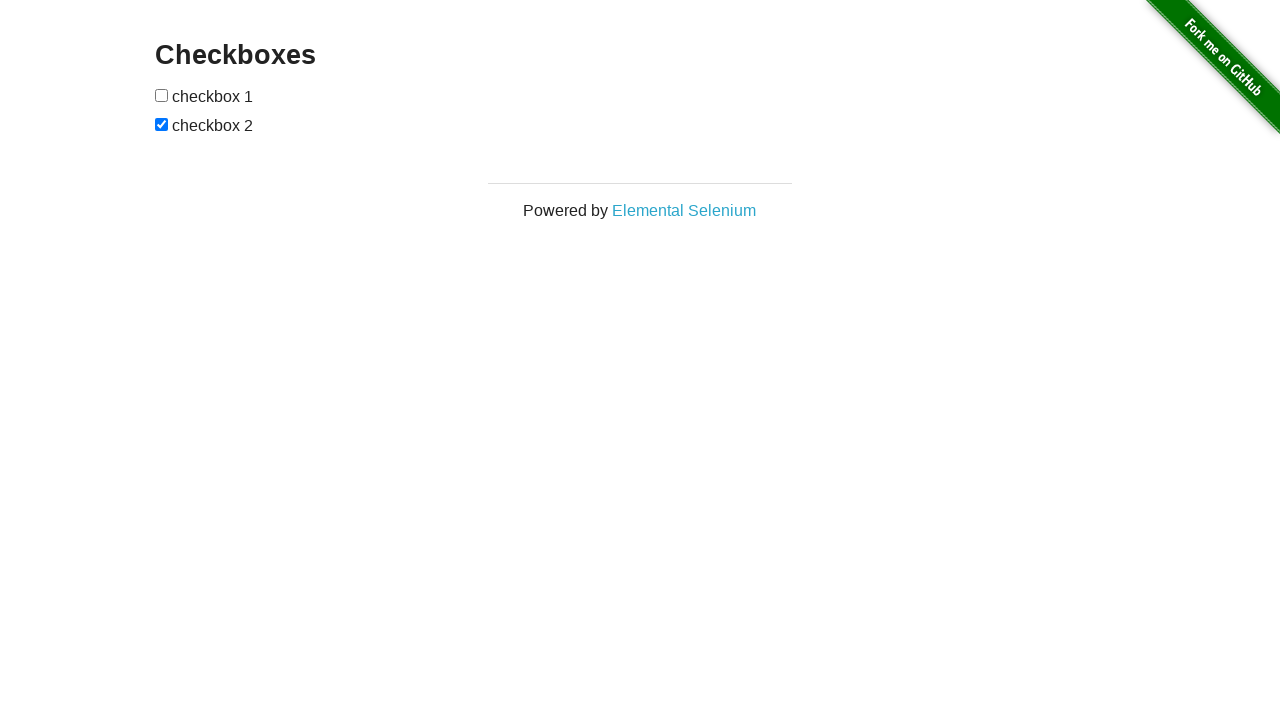

Located the first checkbox element
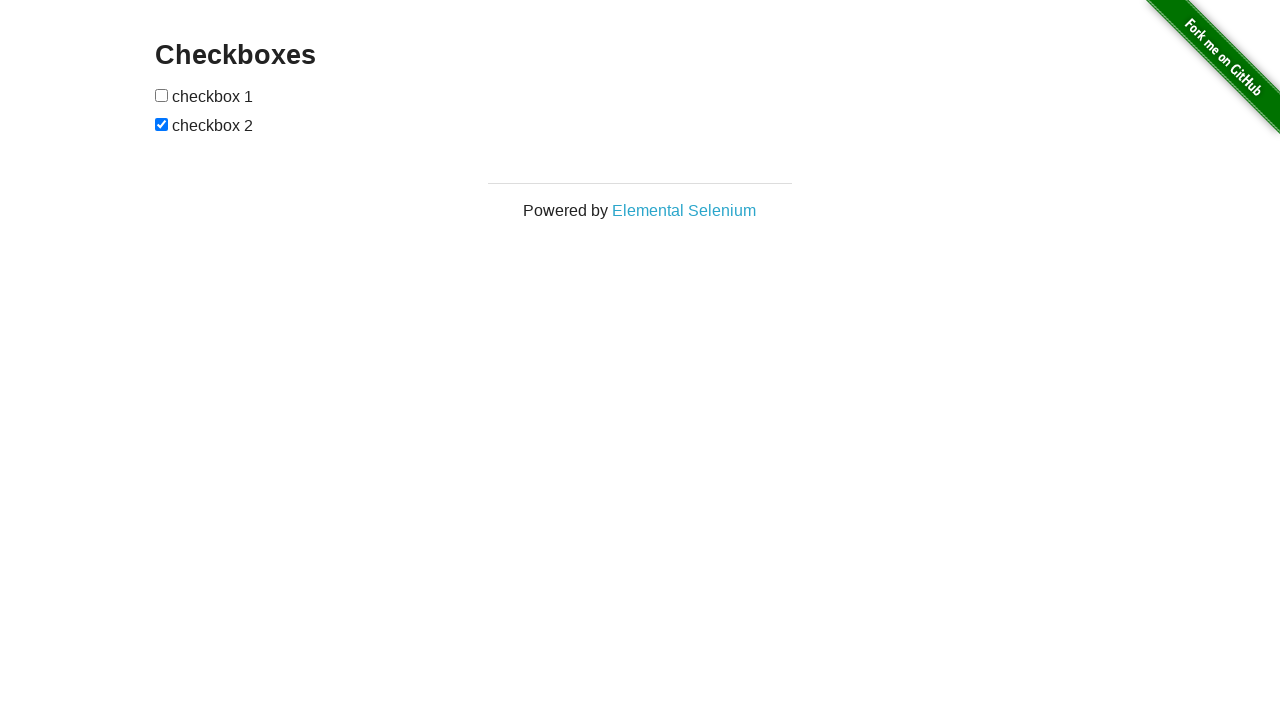

Waited for the first checkbox to be visible
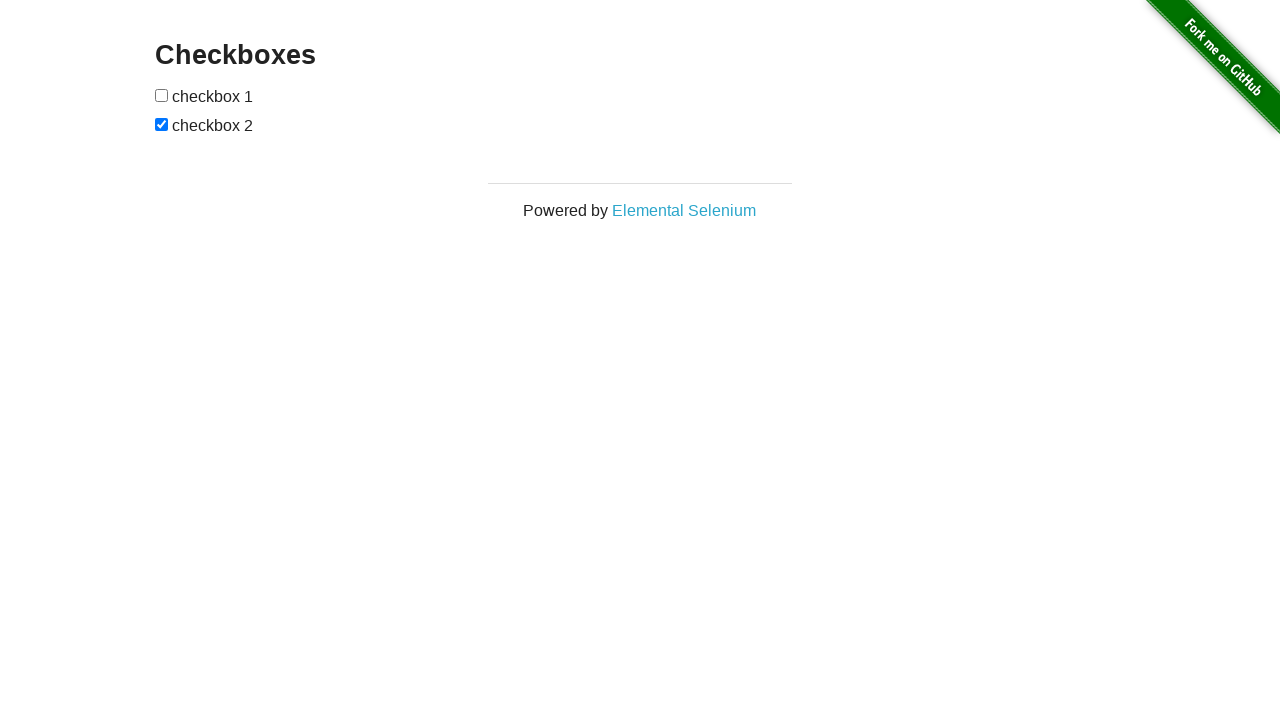

Checked if first checkbox is selected: False
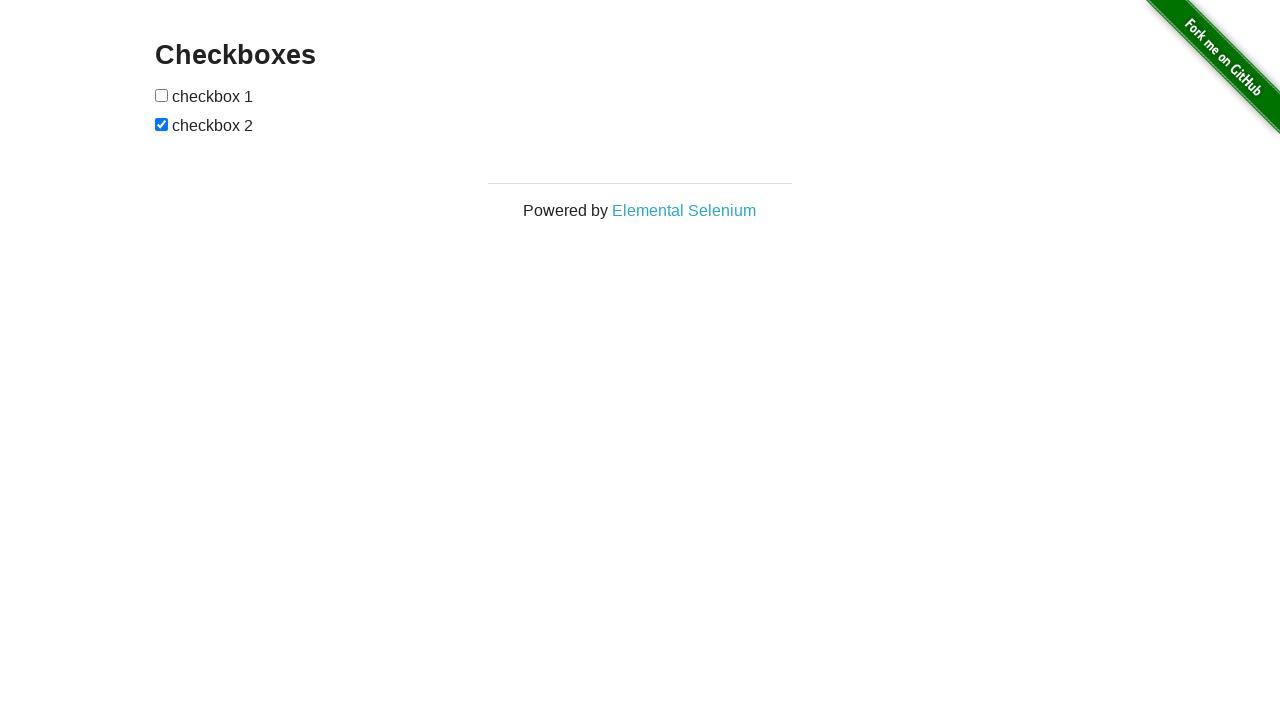

Checkbox is not selected, proceeding to click it
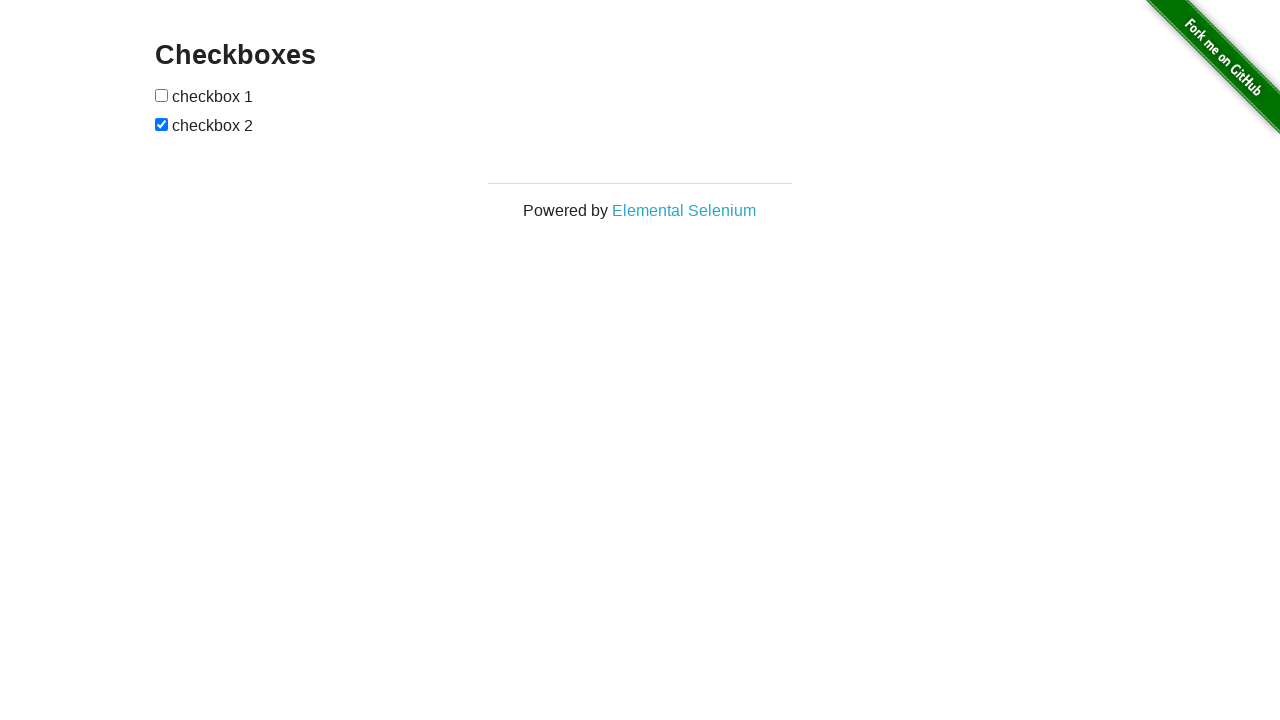

Clicked the first checkbox to select it at (162, 95) on xpath=//input[@type='checkbox'] >> nth=0
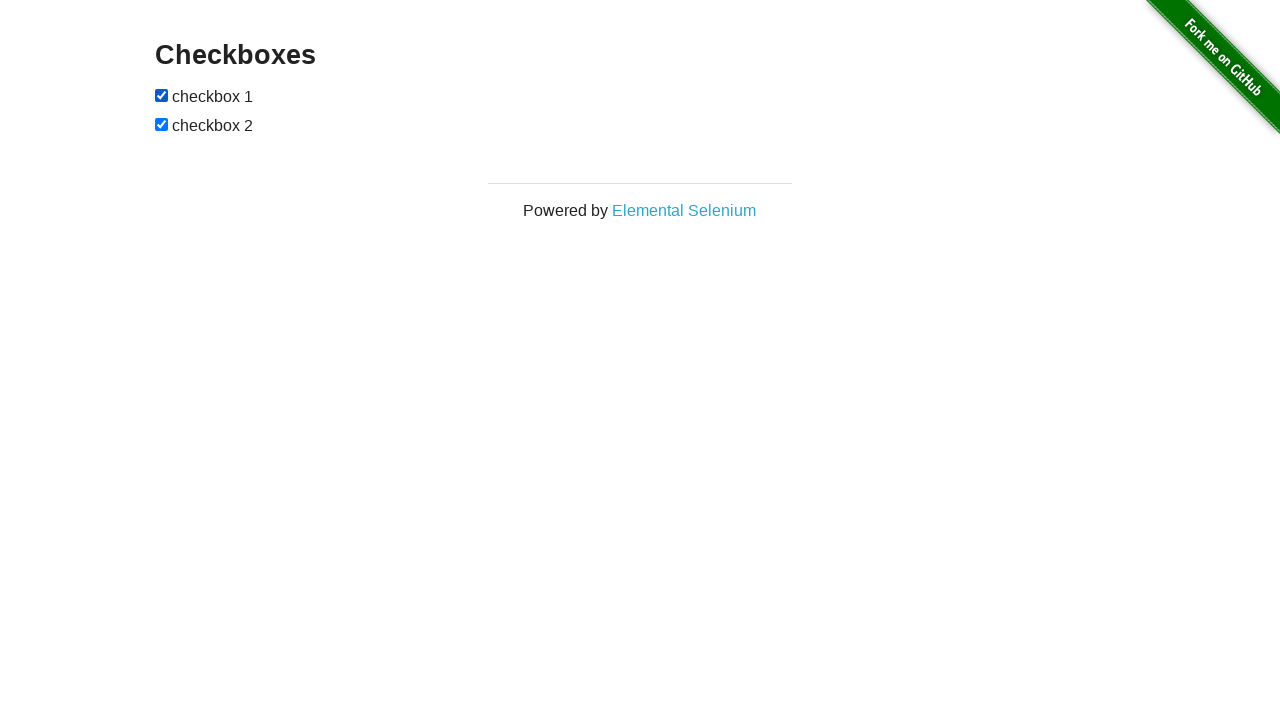

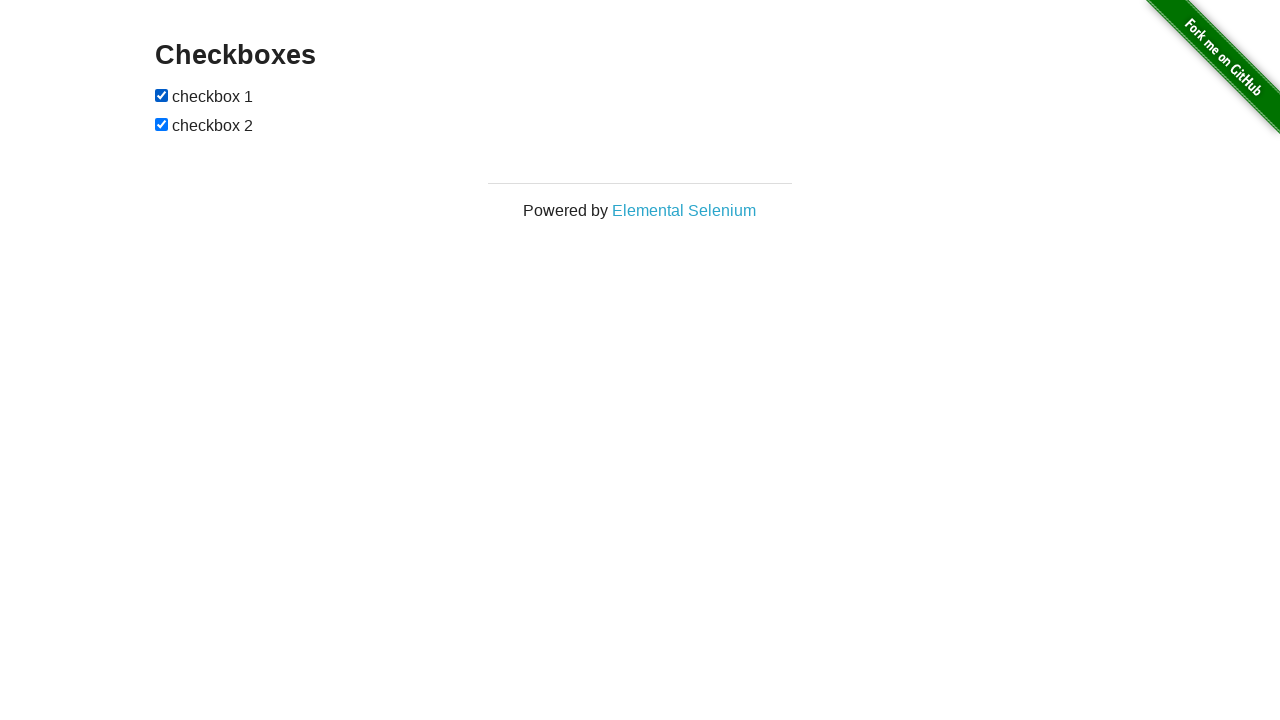